Tests show/hide button functionality by clicking show button to display text, then hide button to hide it, and verifying element visibility states

Starting URL: https://kristinek.github.io/site/examples/actions

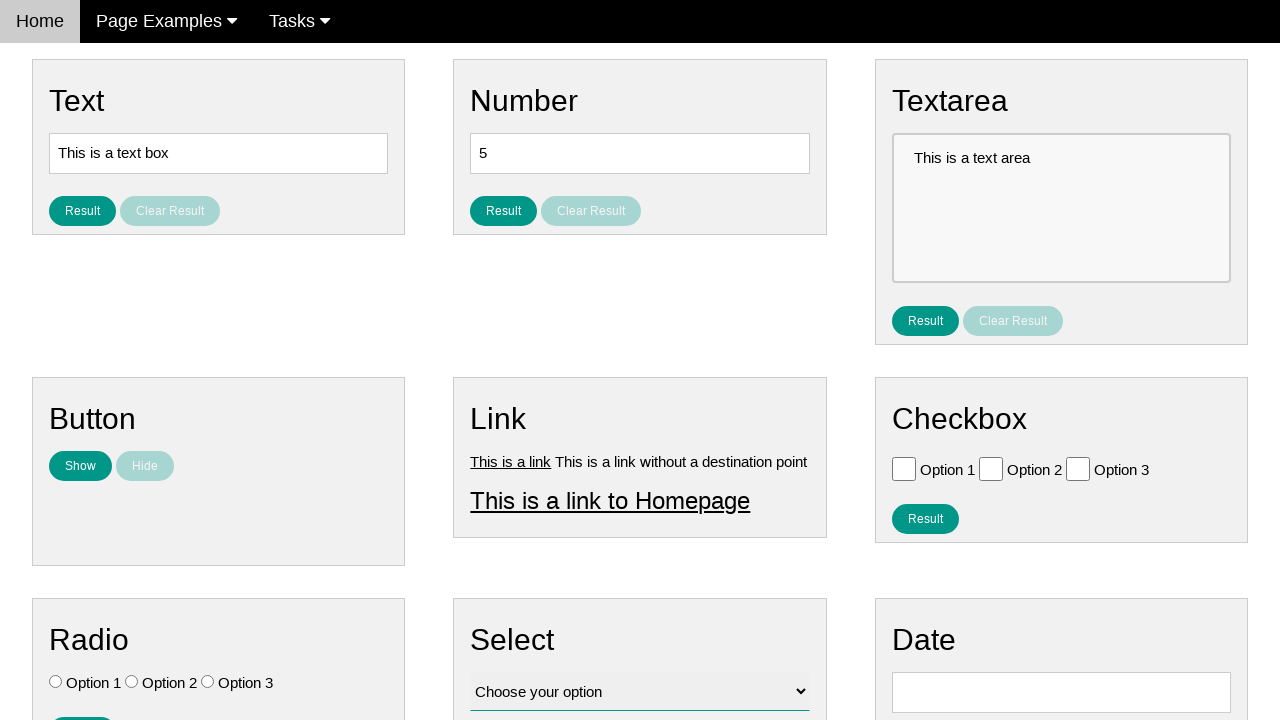

Navigated to show/hide button test page
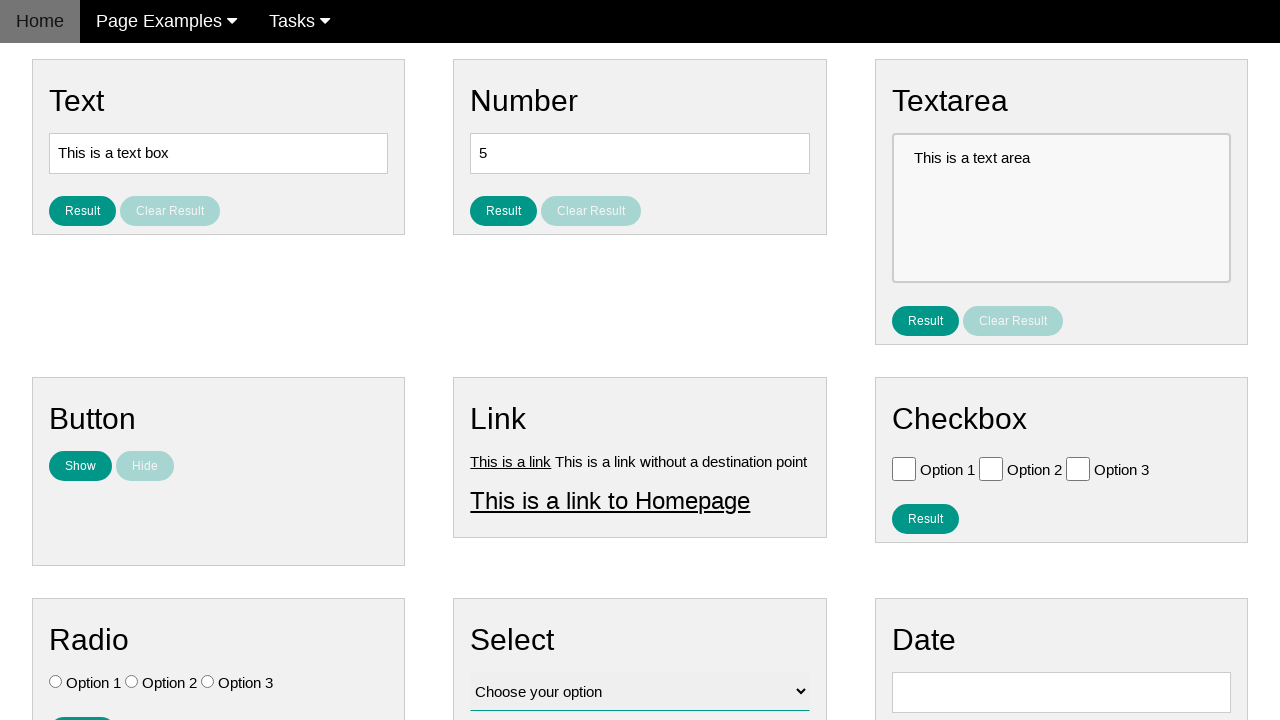

Clicked show button to display text at (80, 466) on #show_text
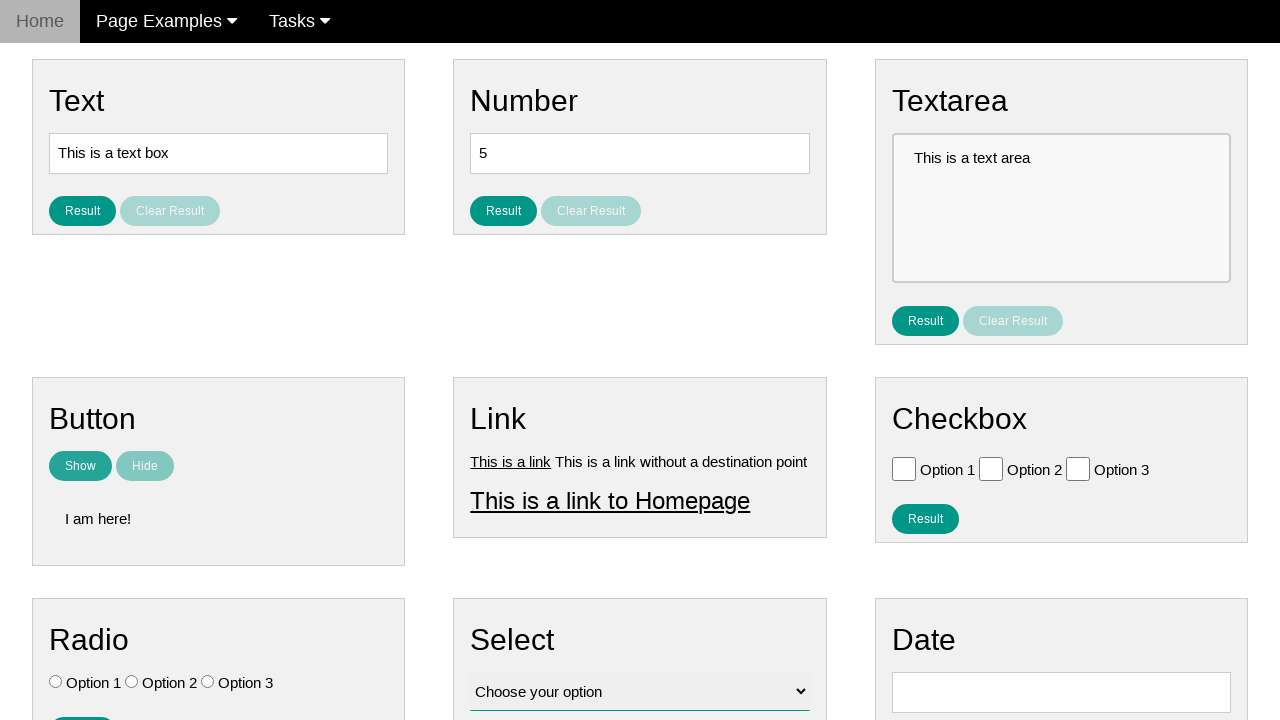

Located text element
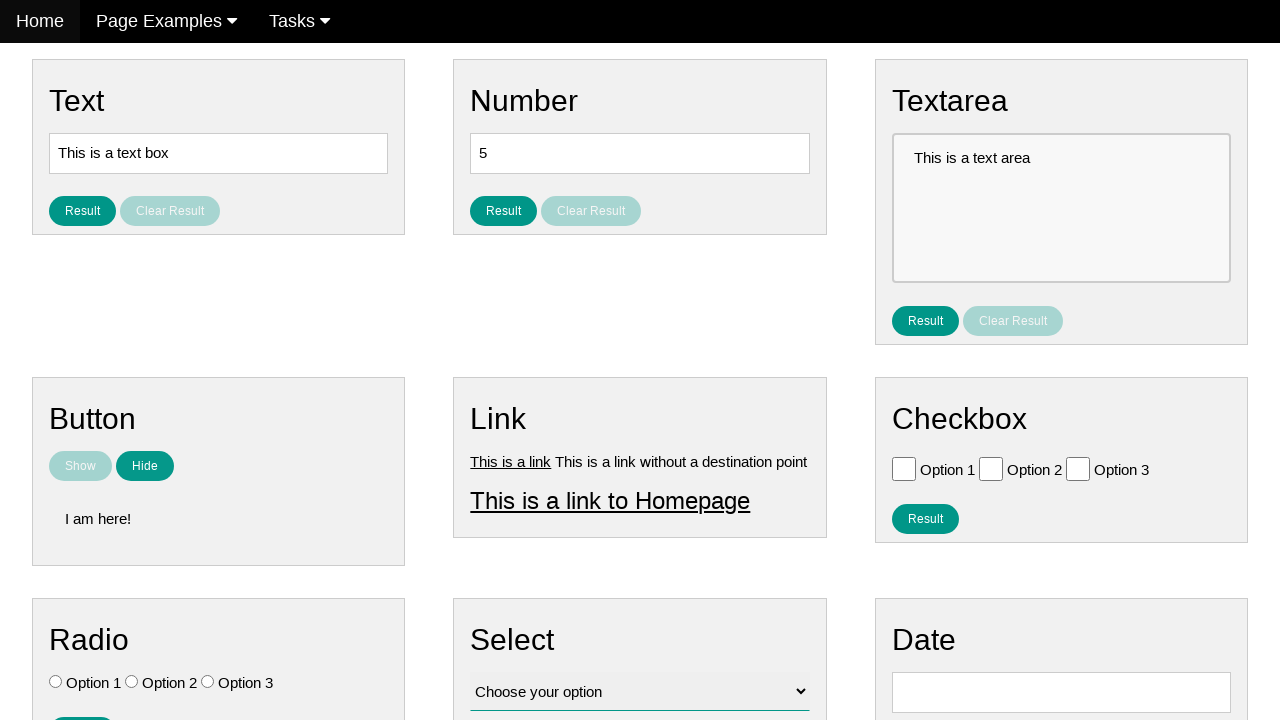

Verified text element is visible
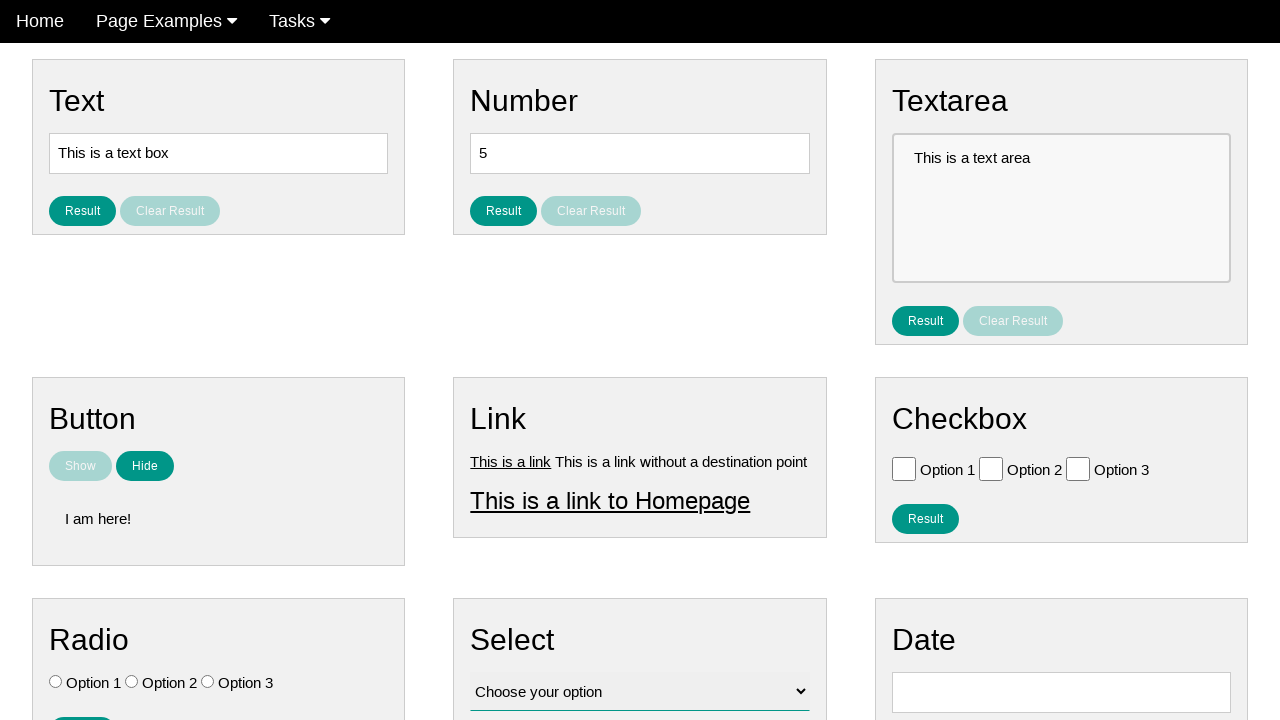

Clicked hide button to hide text at (145, 466) on [name='hide_text']
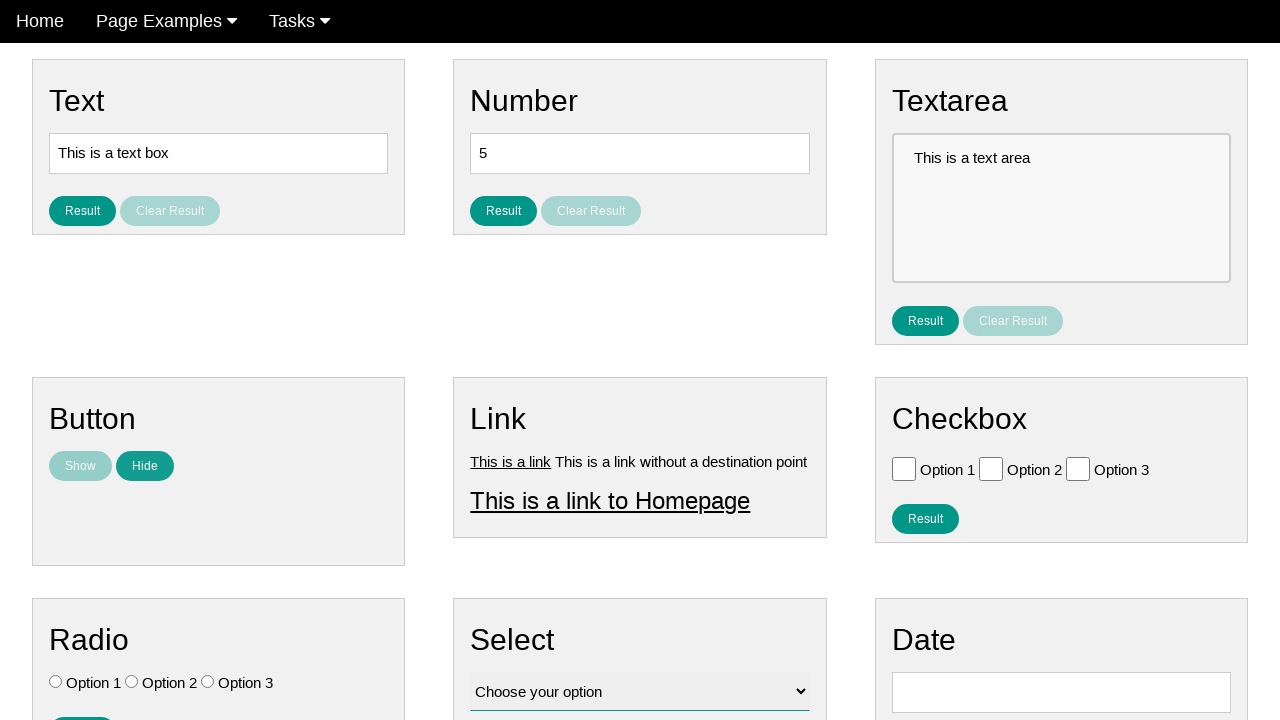

Verified text element is hidden
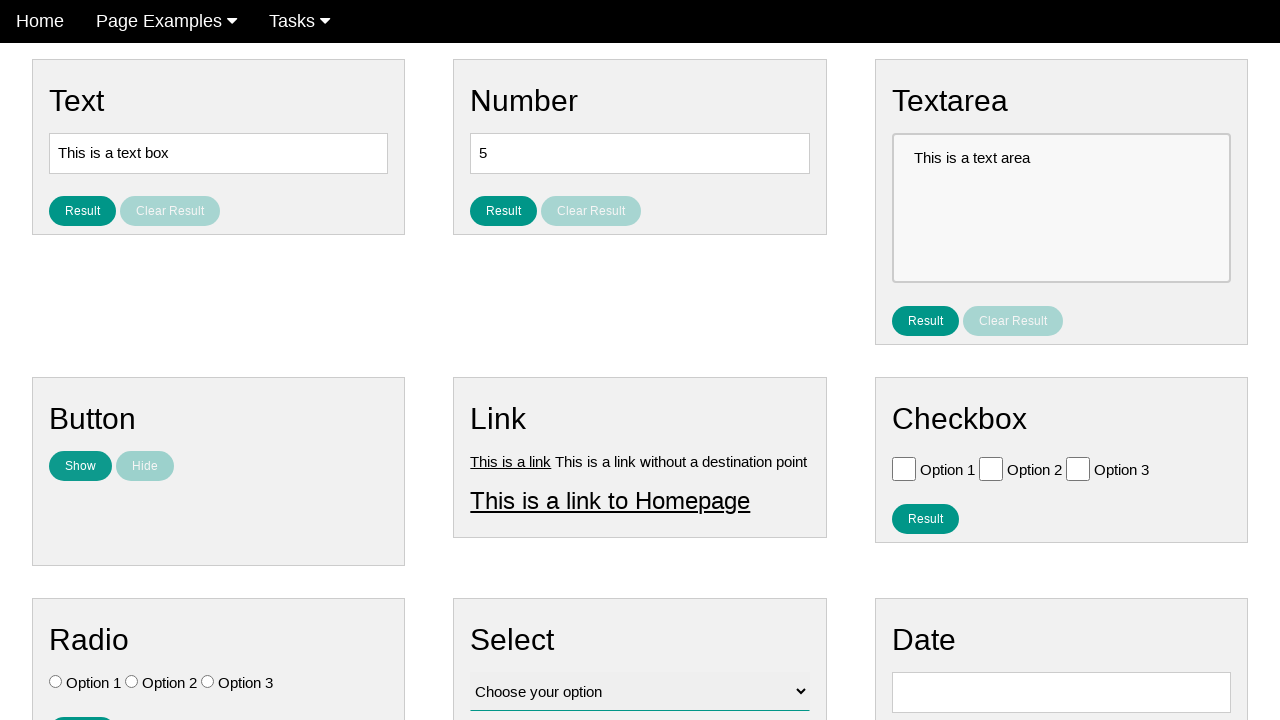

Located show button
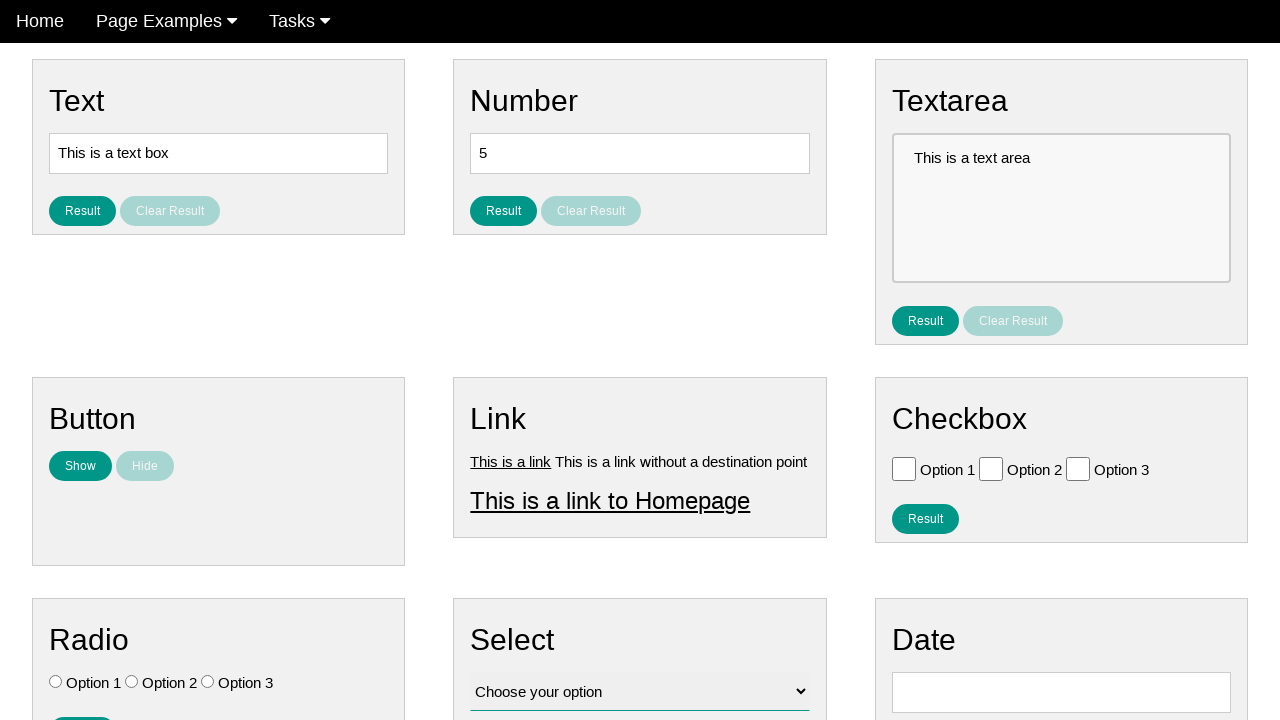

Verified show button is enabled
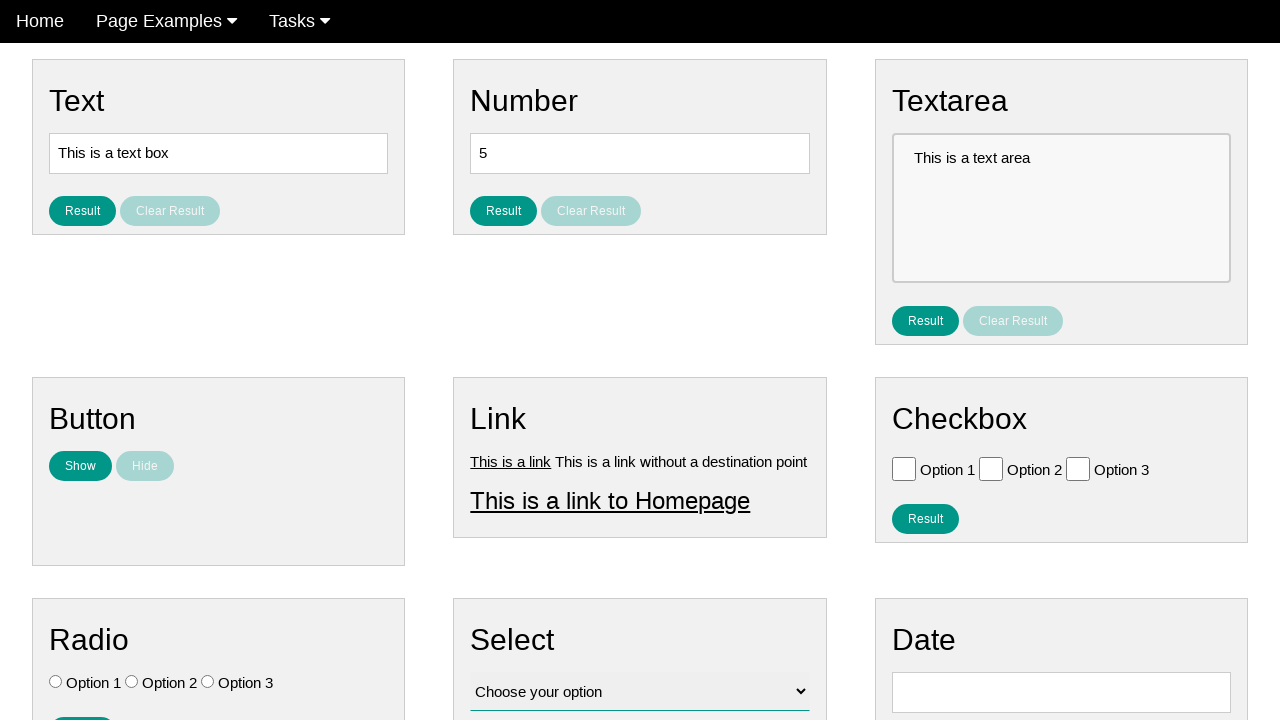

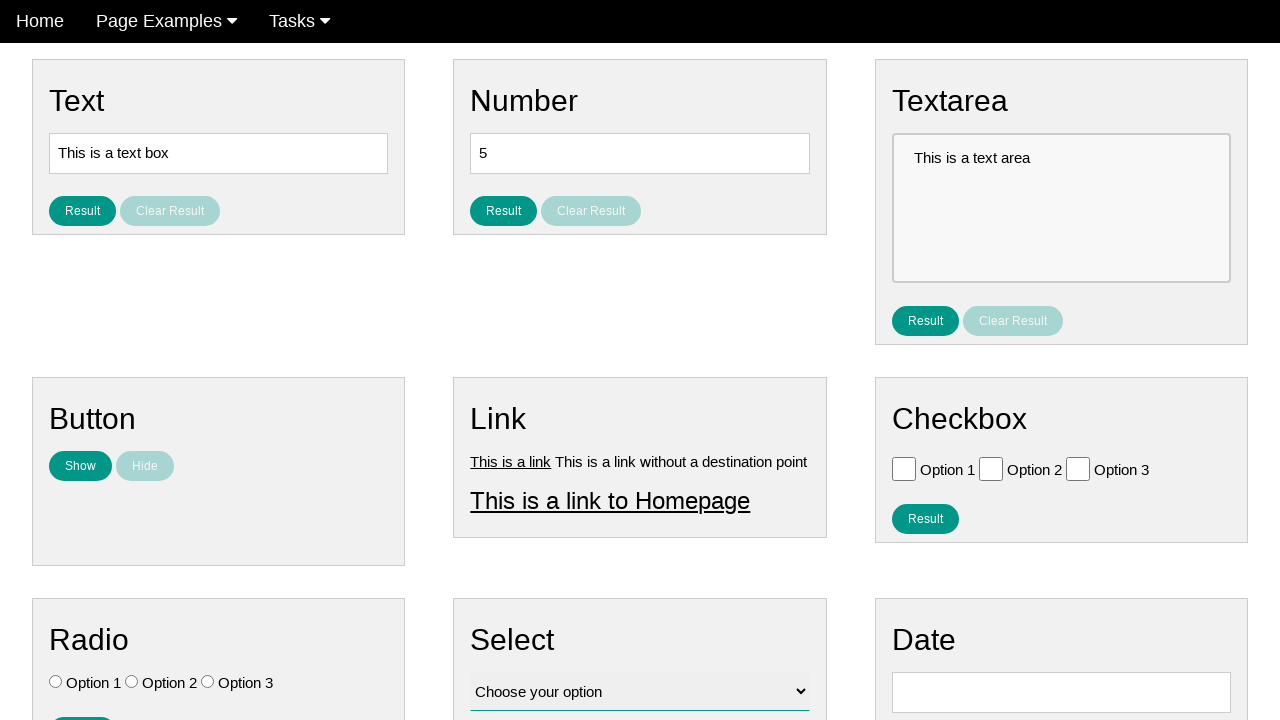